Navigates from login page to text-box page and fills in a username field to test form interaction

Starting URL: https://demoqa.com/login

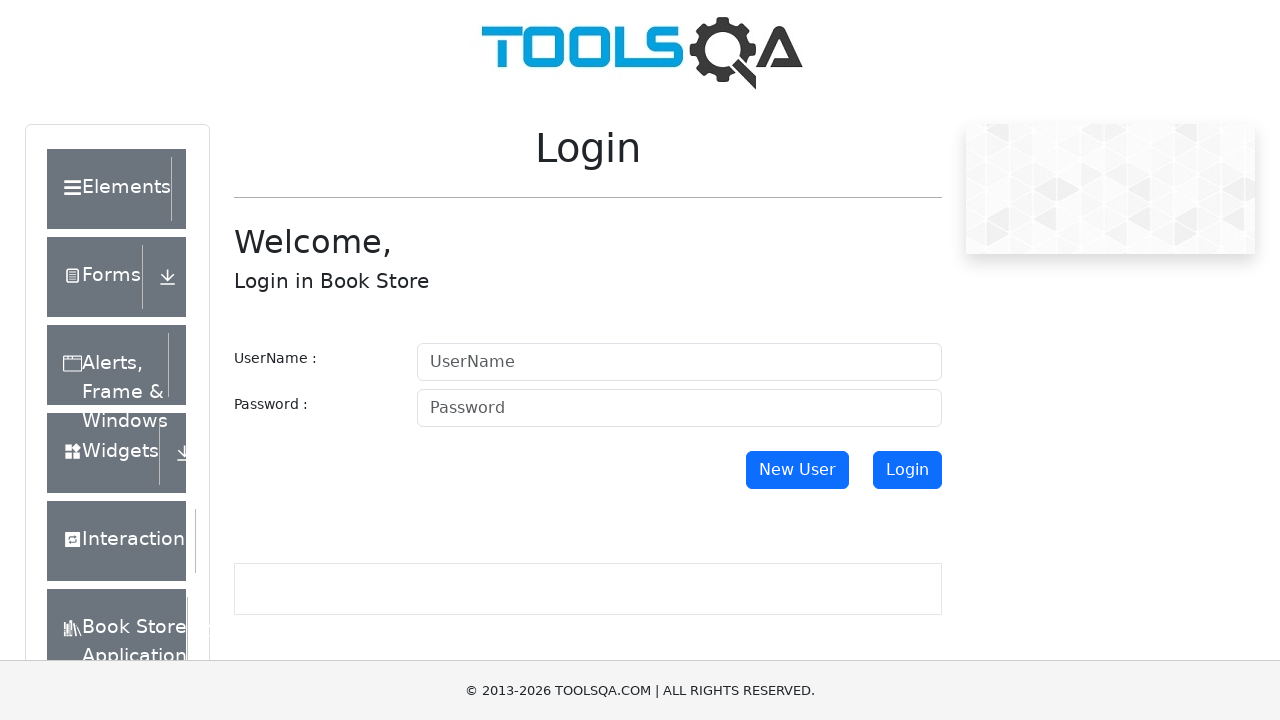

Navigated to login page at https://demoqa.com/login
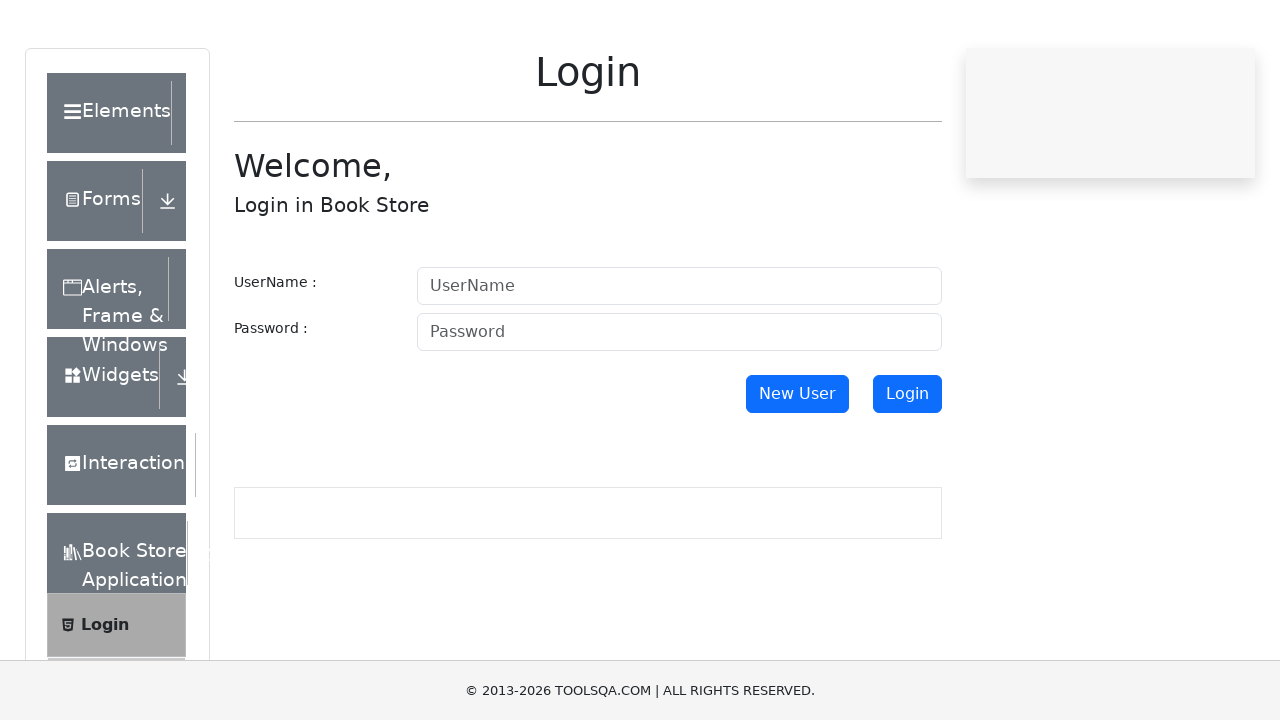

Navigated to text-box page at https://demoqa.com/text-box
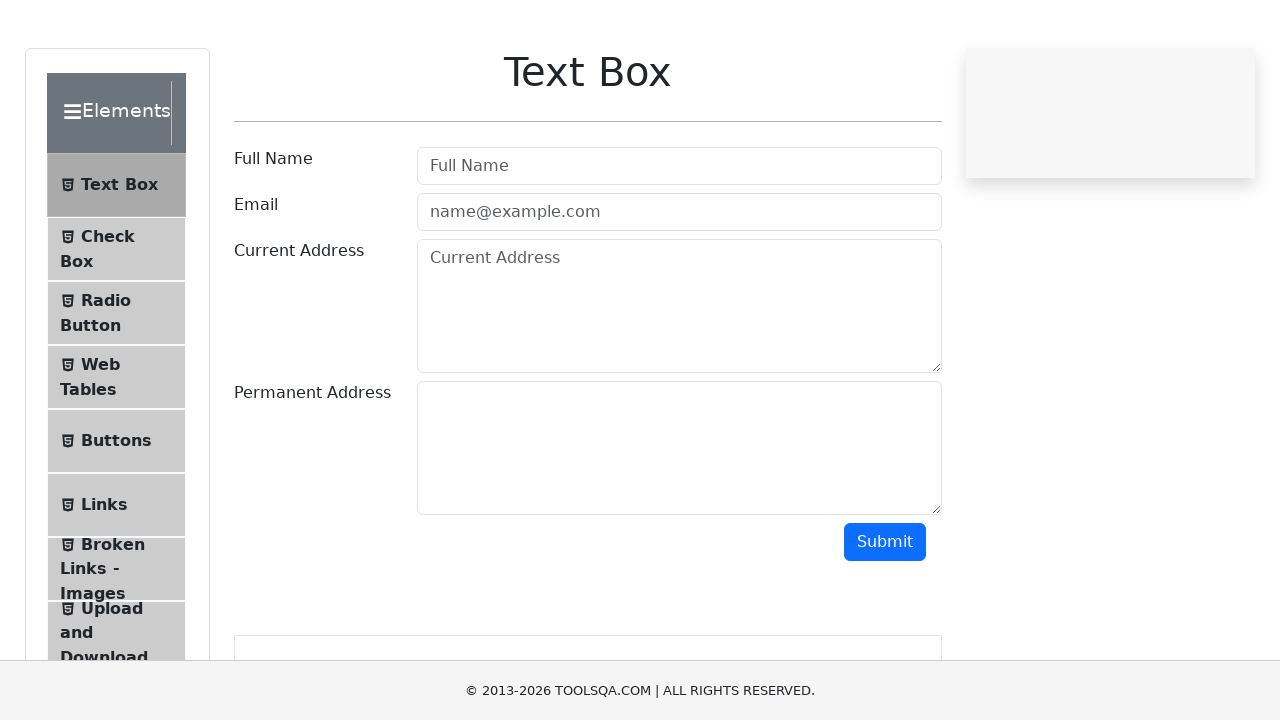

Clicked on the username text box at (679, 242) on #userName
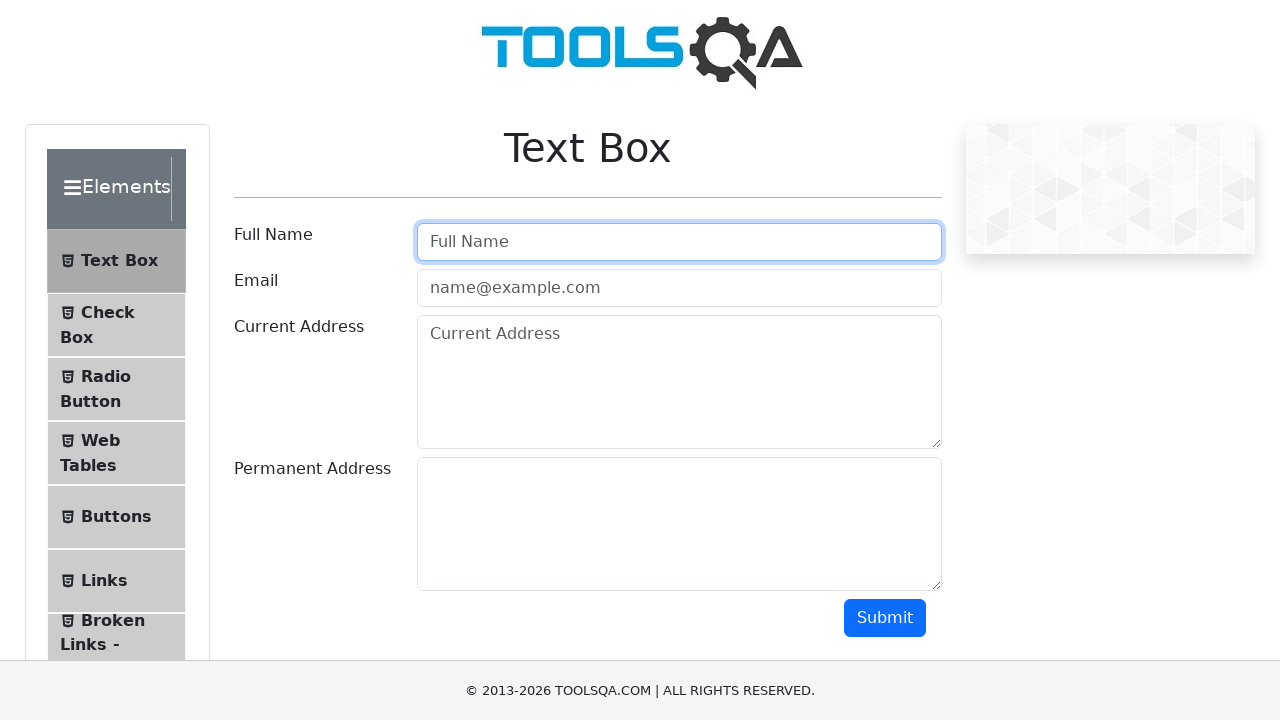

Filled username field with 'Aviral' on #userName
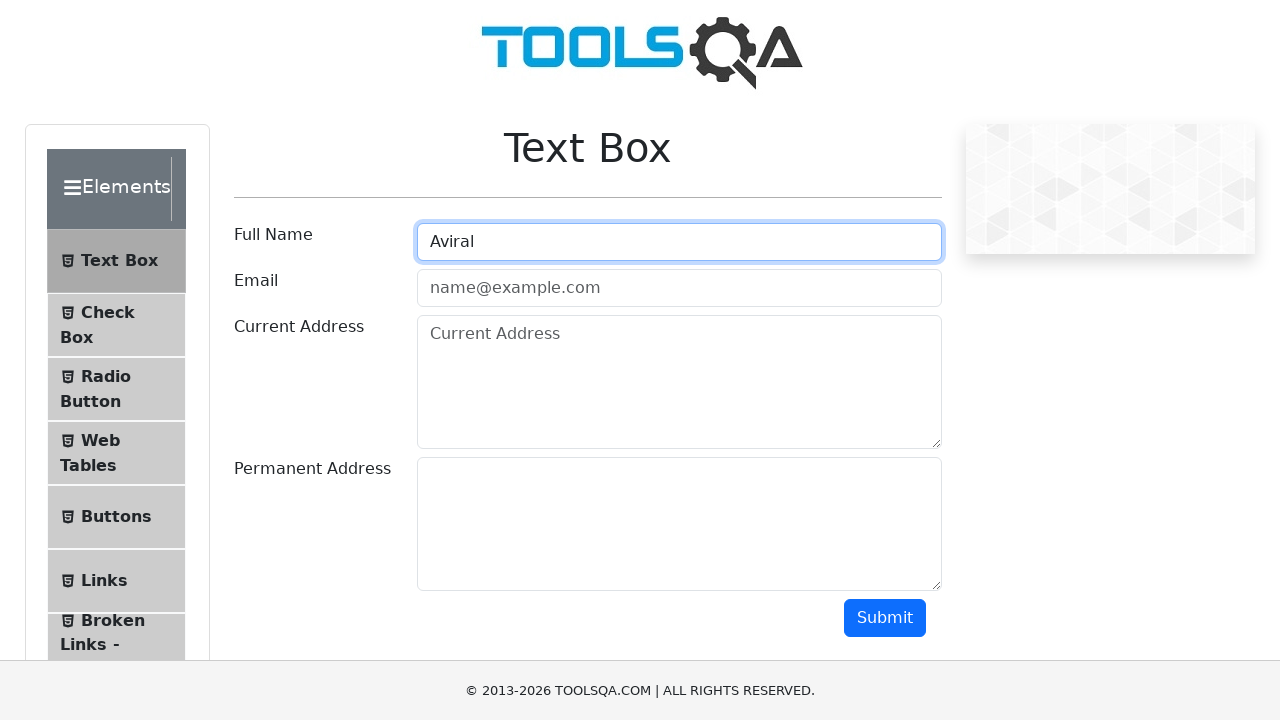

Waited 3 seconds for action to complete
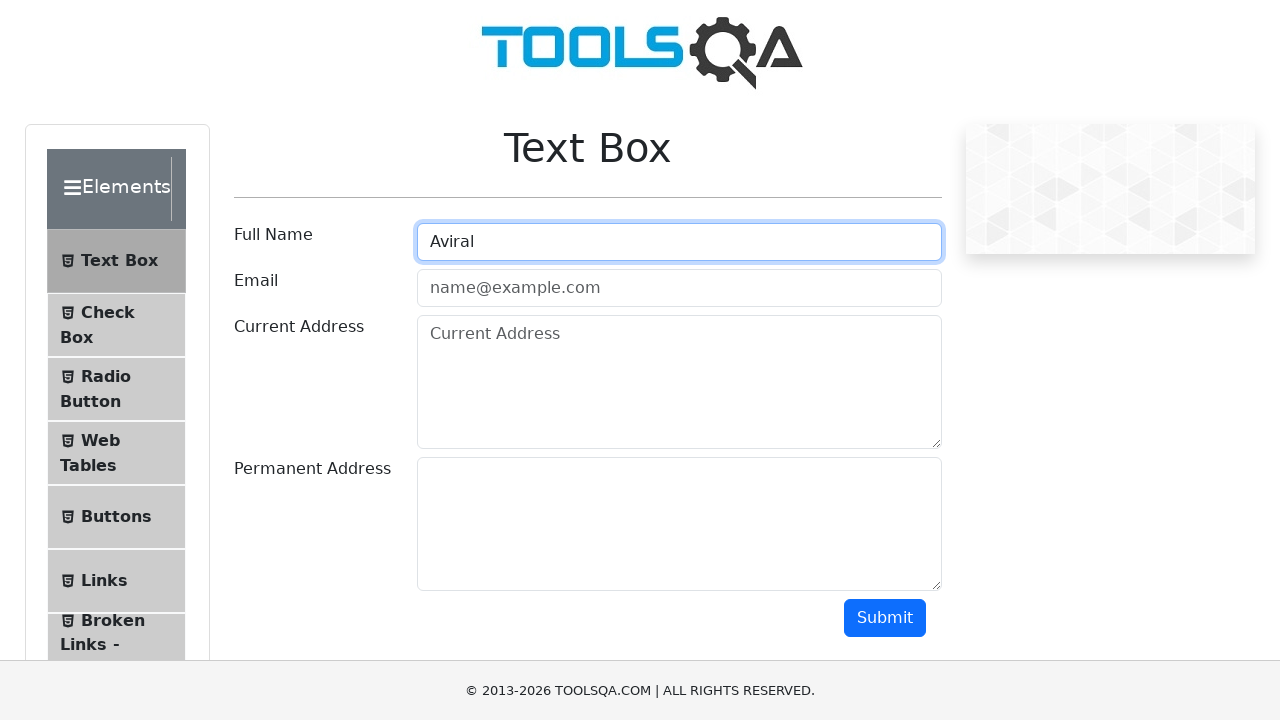

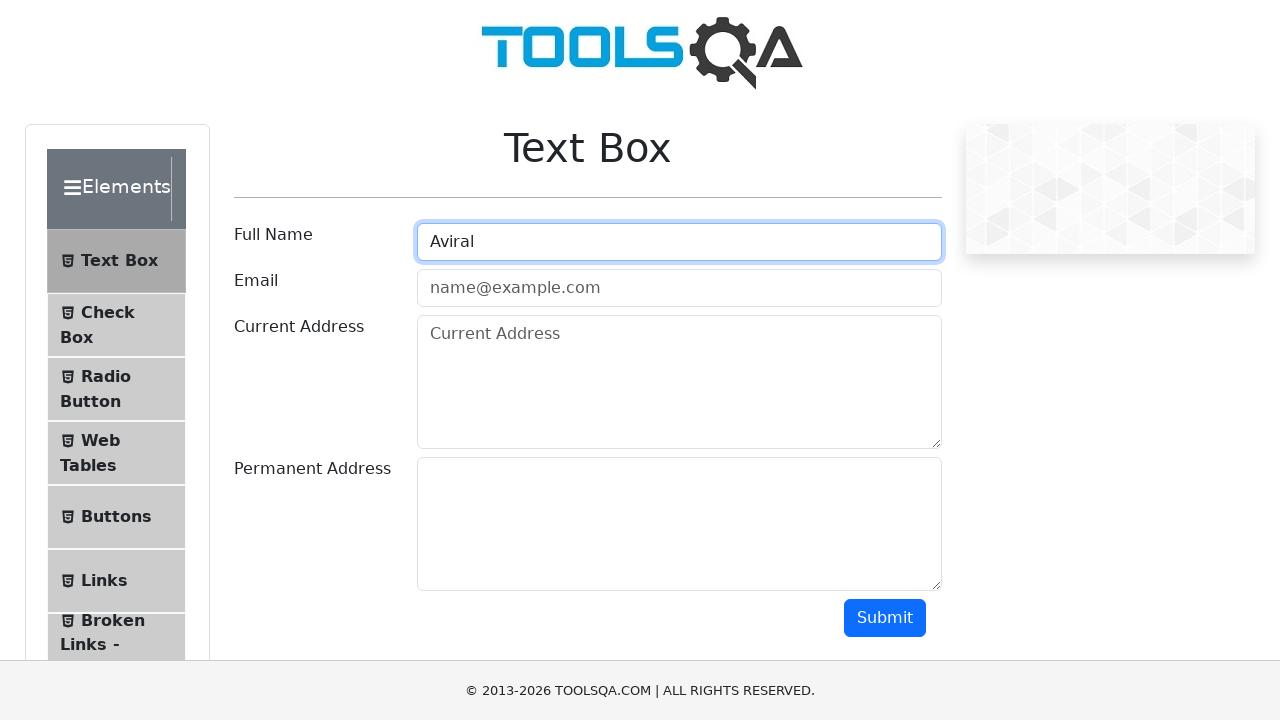